Tests a page with delayed button activation by waiting for a button to become clickable, clicking it, and verifying a success message appears

Starting URL: http://suninjuly.github.io/wait2.html

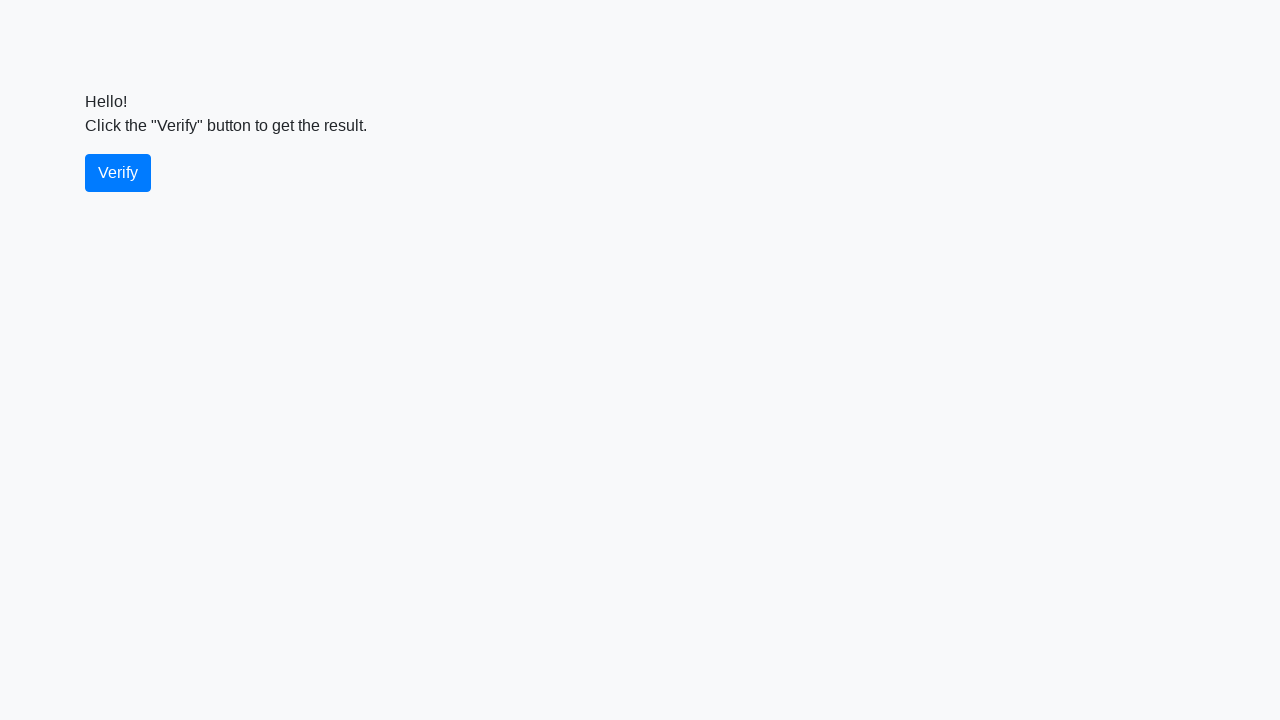

Waited for verify button to become visible
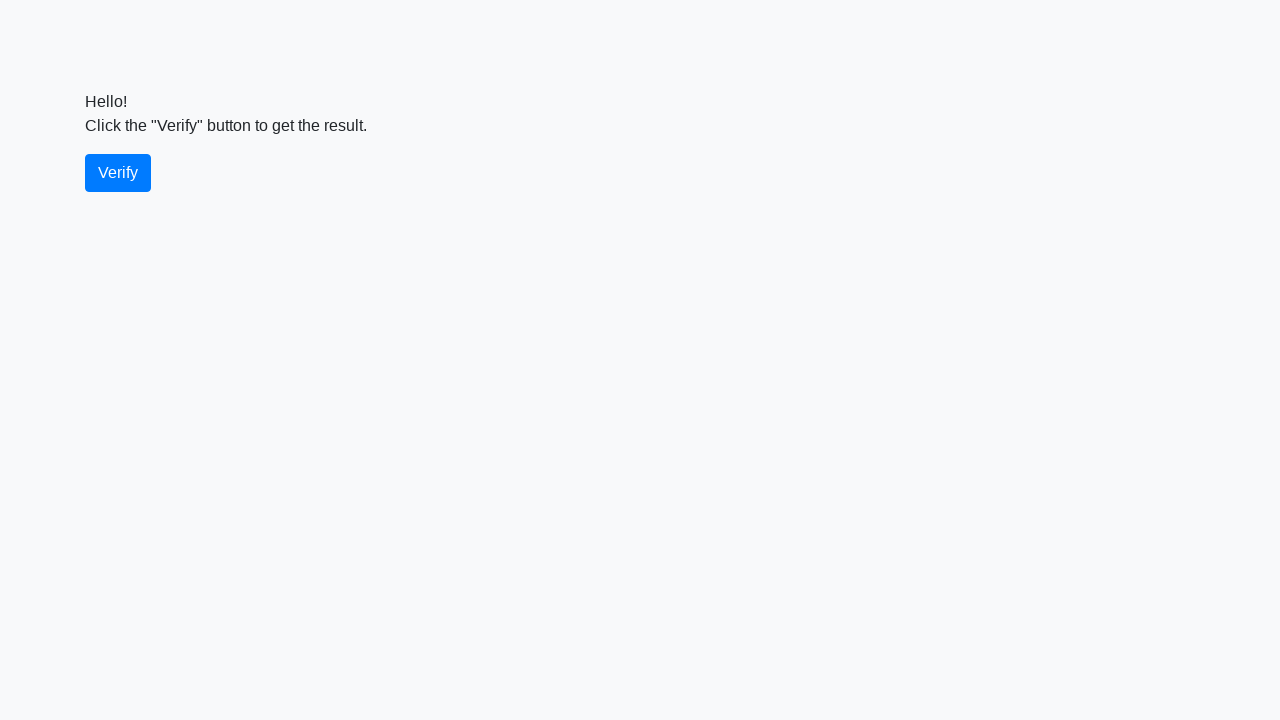

Clicked the verify button at (118, 173) on #verify
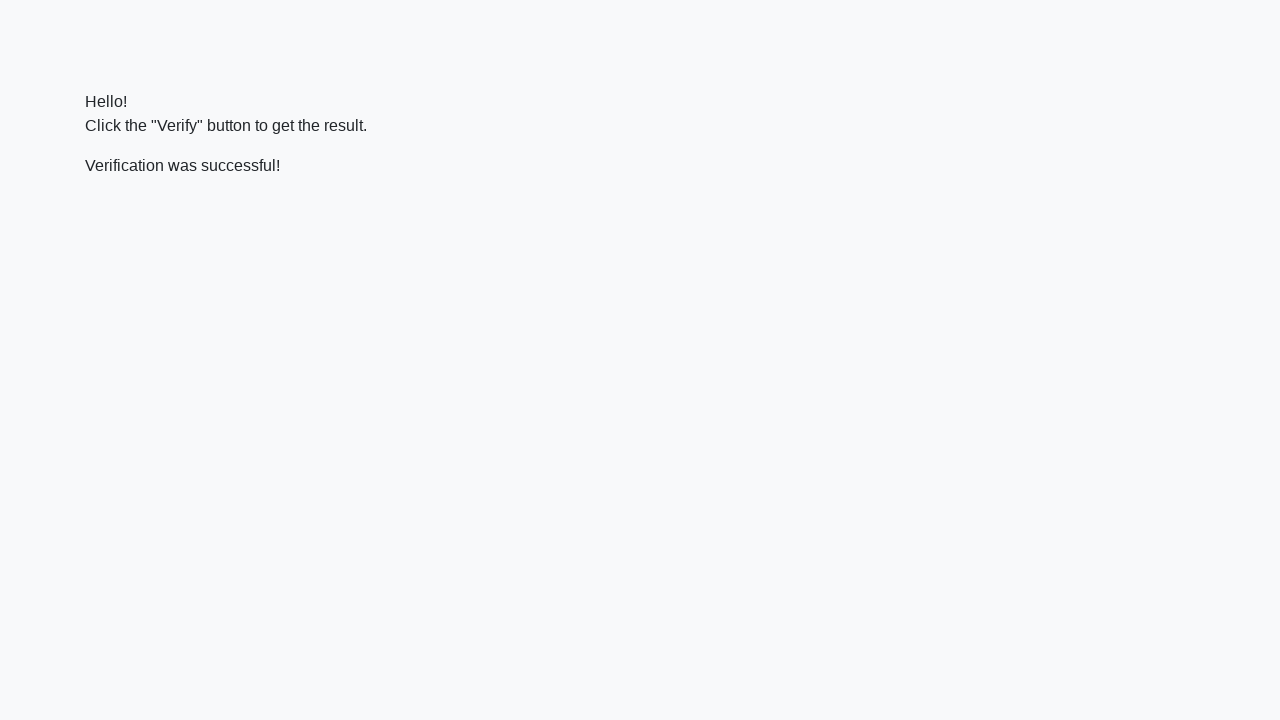

Success message element loaded
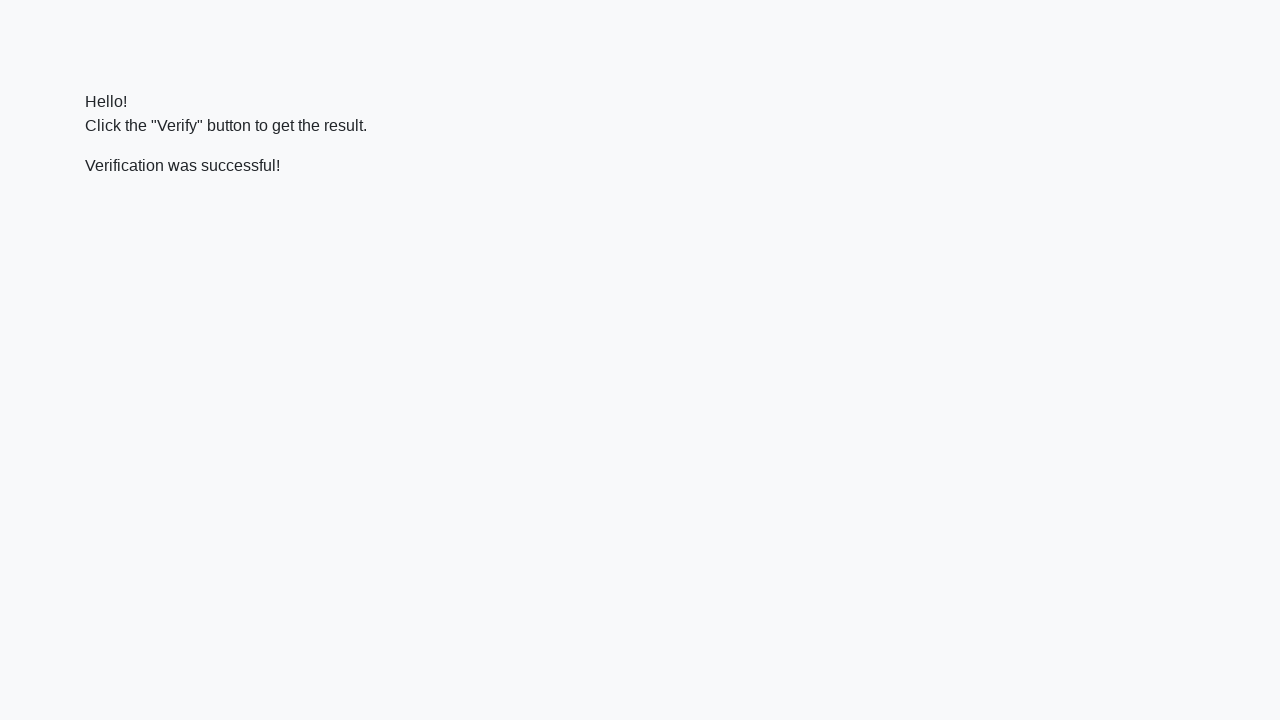

Located the verify message element
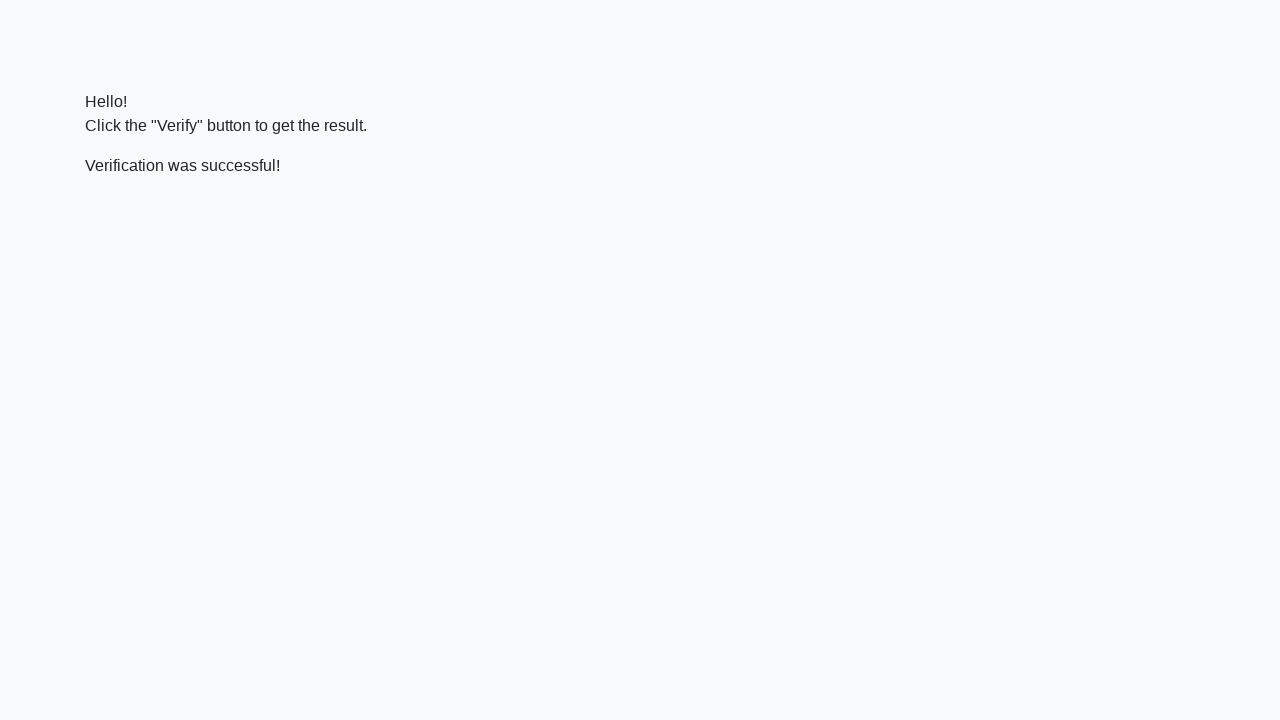

Verified that success message contains 'successful'
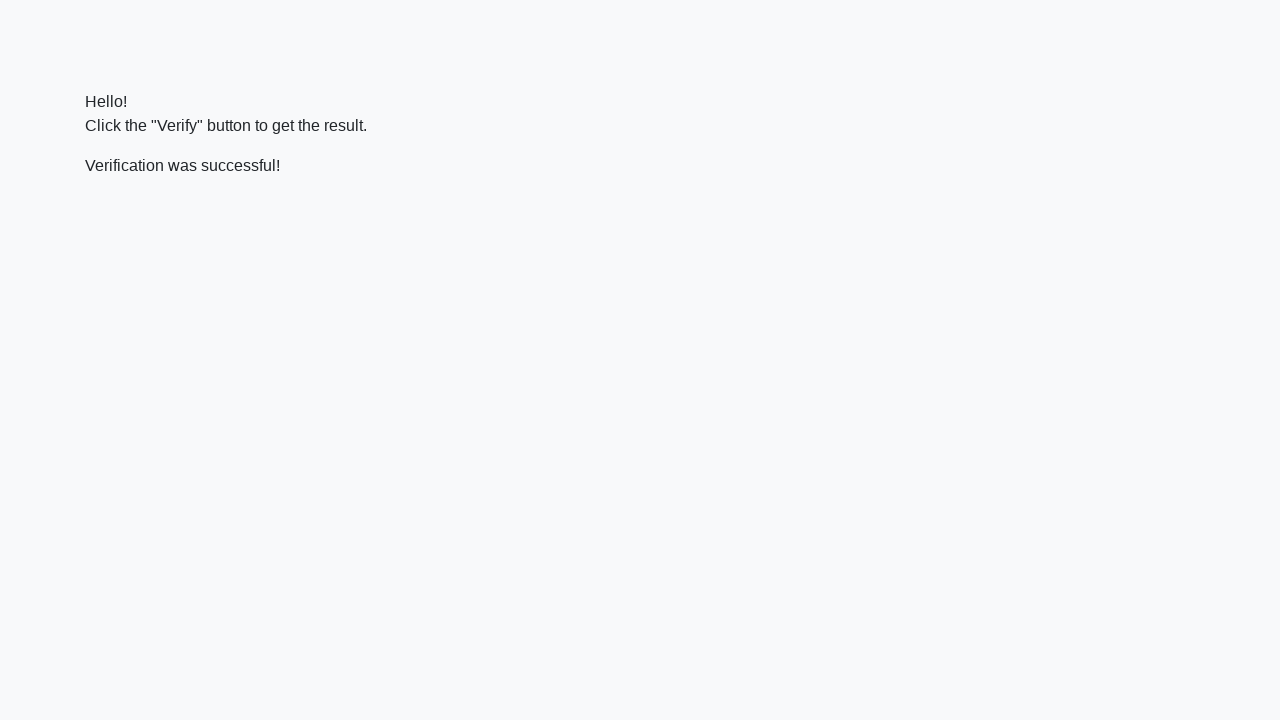

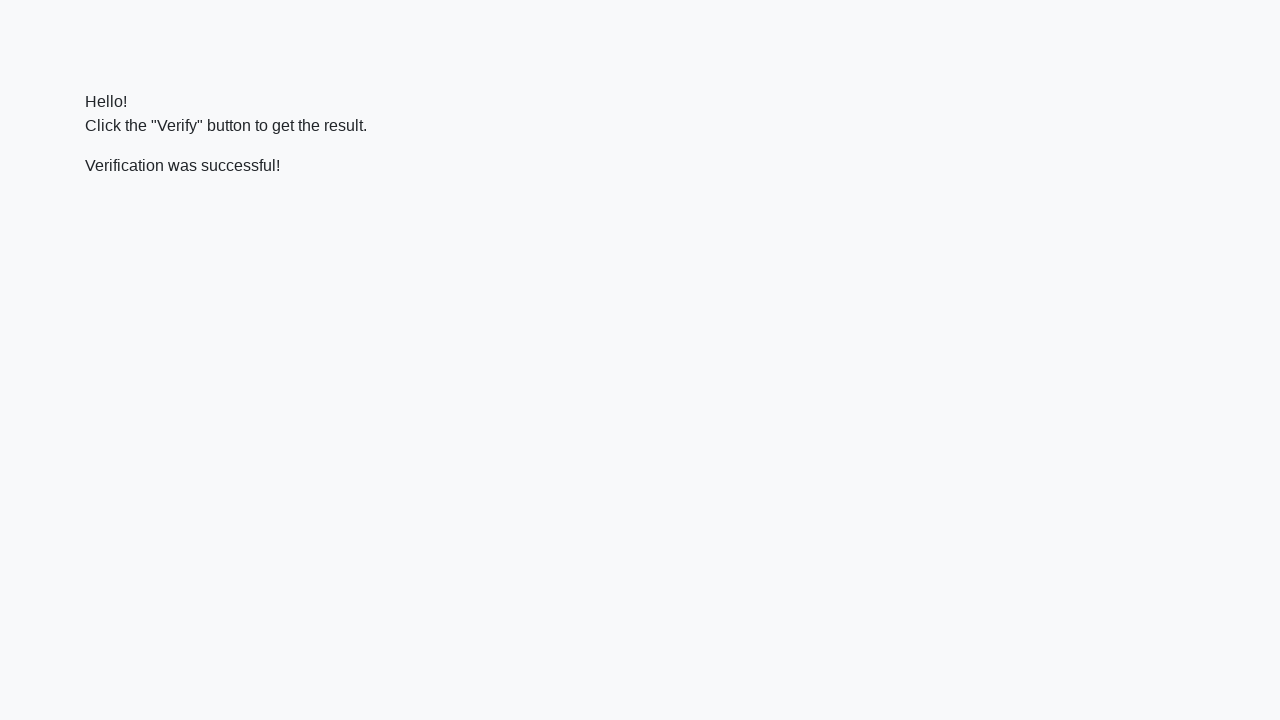